Tests file download functionality by navigating to a file download page and clicking on a document link to download it.

Starting URL: https://testcenter.techproeducation.com/index.php?page=file-download

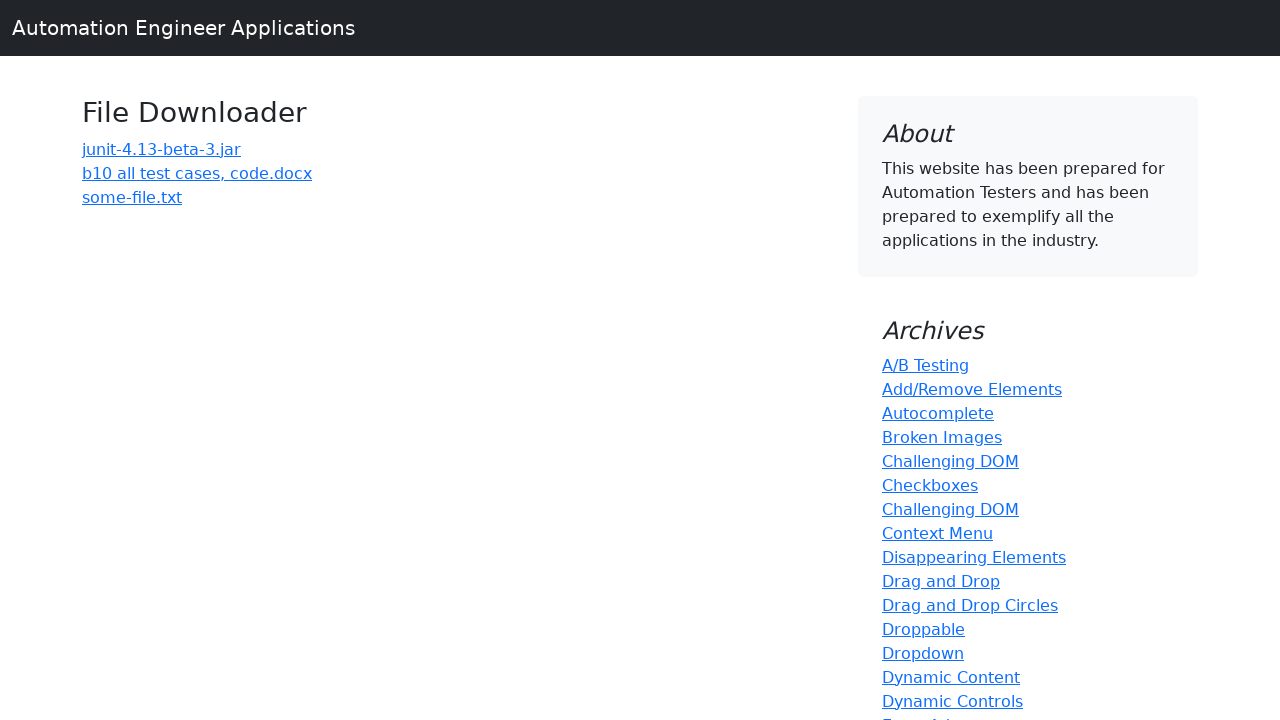

Clicked on 'b10 all test cases, code.docx' download link at (197, 173) on text=b10 all test cases, code.docx
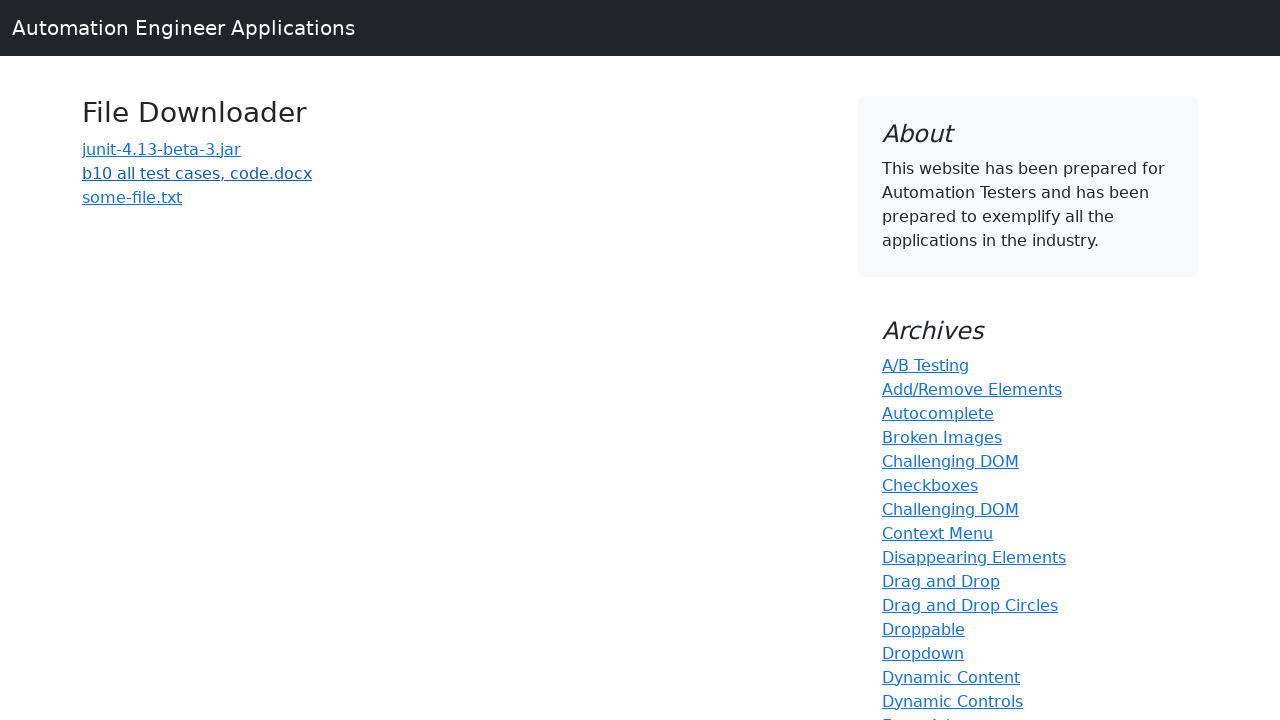

Waited 2 seconds for download to initiate
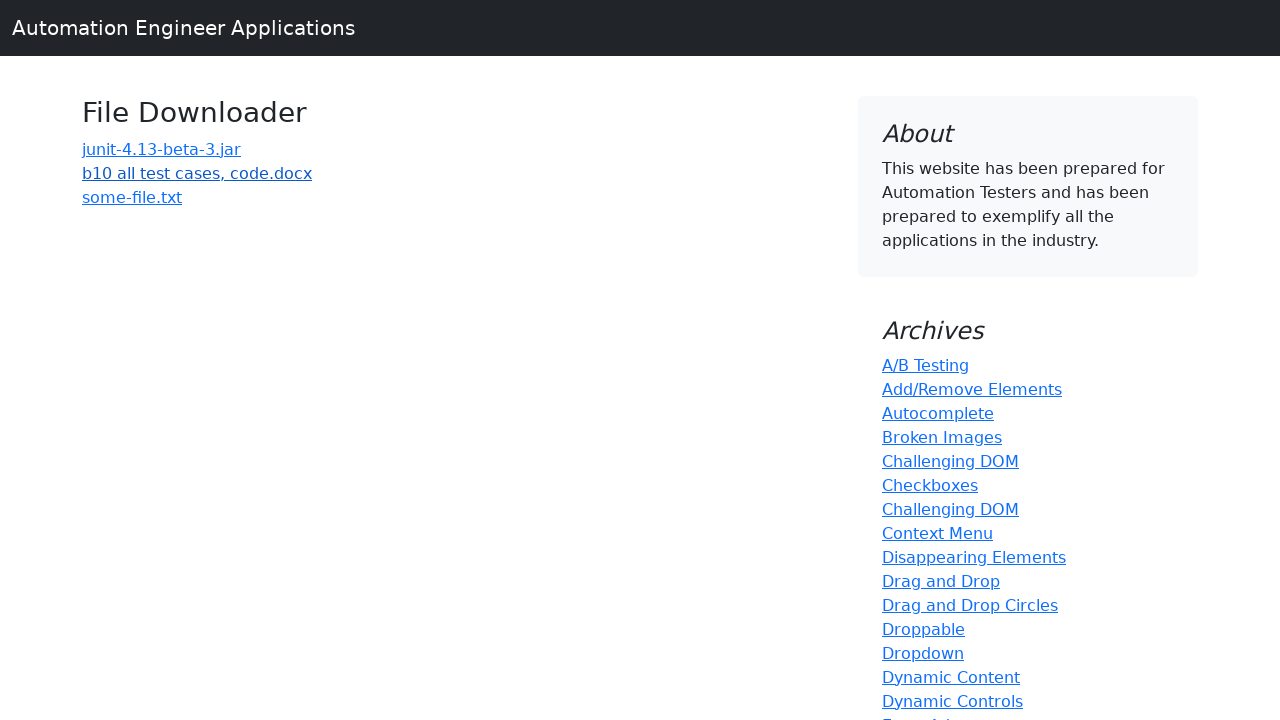

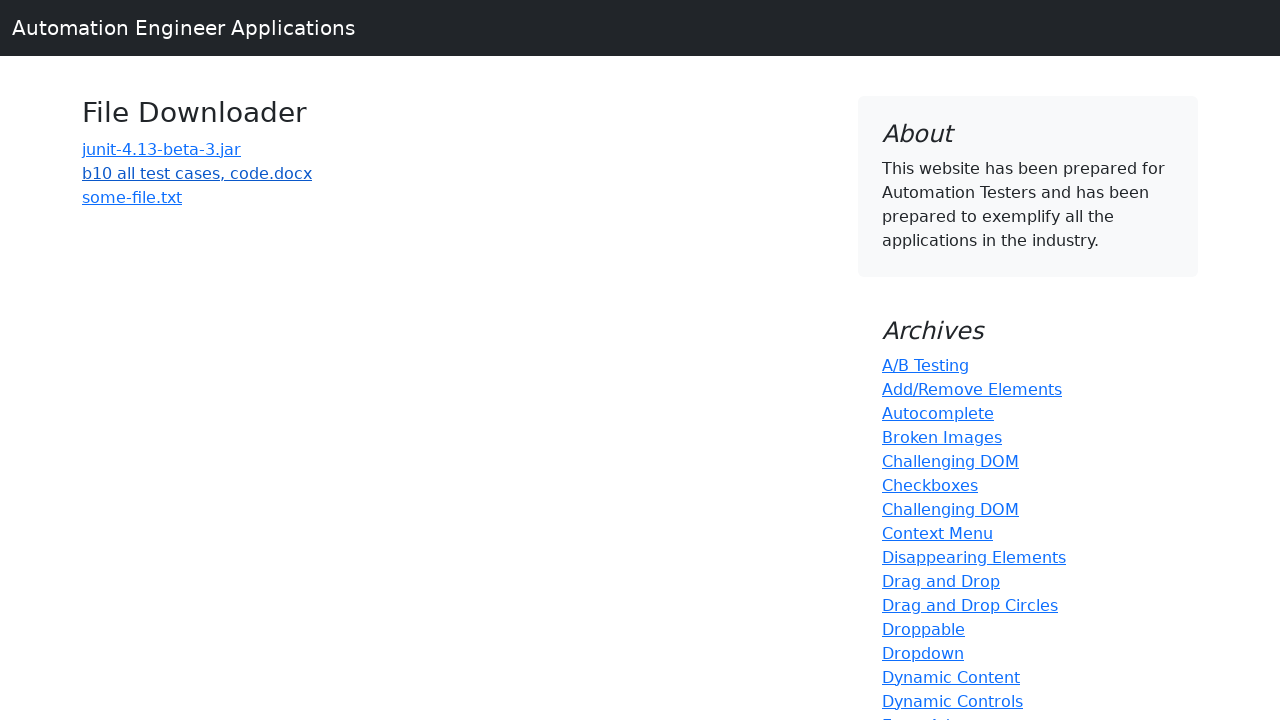